Tests registration form validation by submitting with all fields empty and privacy policy unchecked

Starting URL: https://naveenautomationlabs.com/opencart/index.php?route=account/register

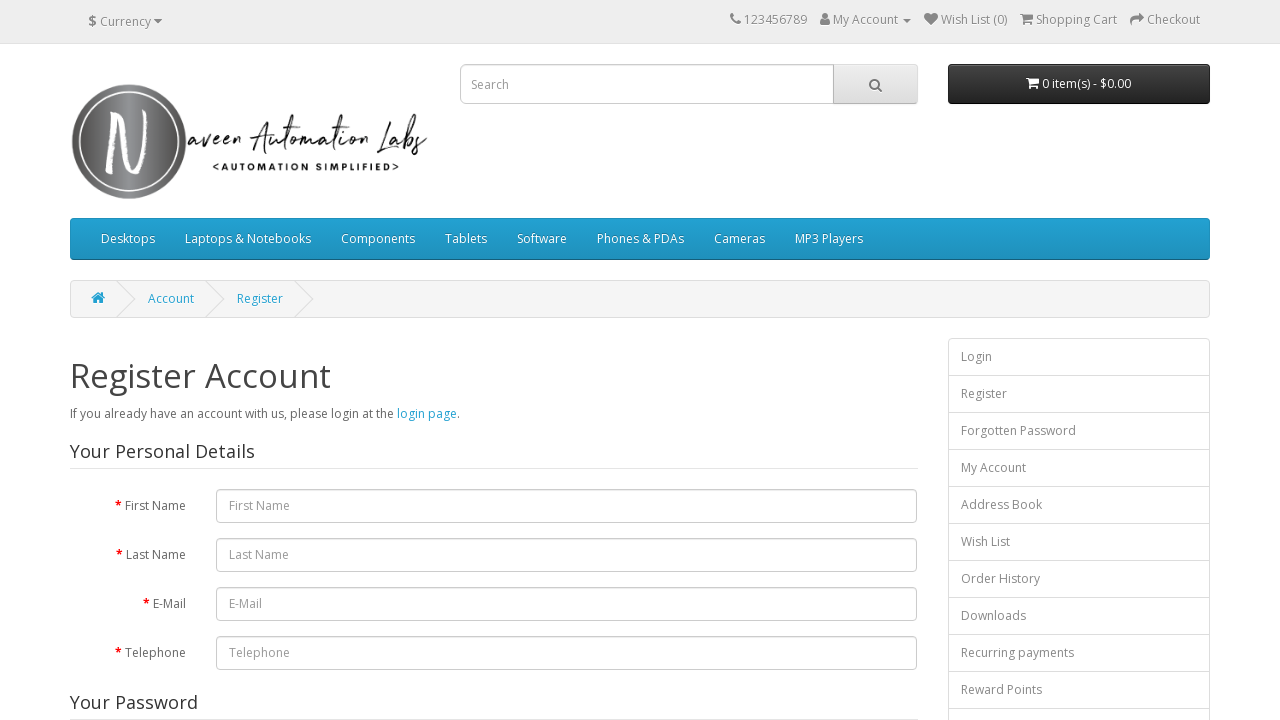

Cleared first name field on #input-firstname
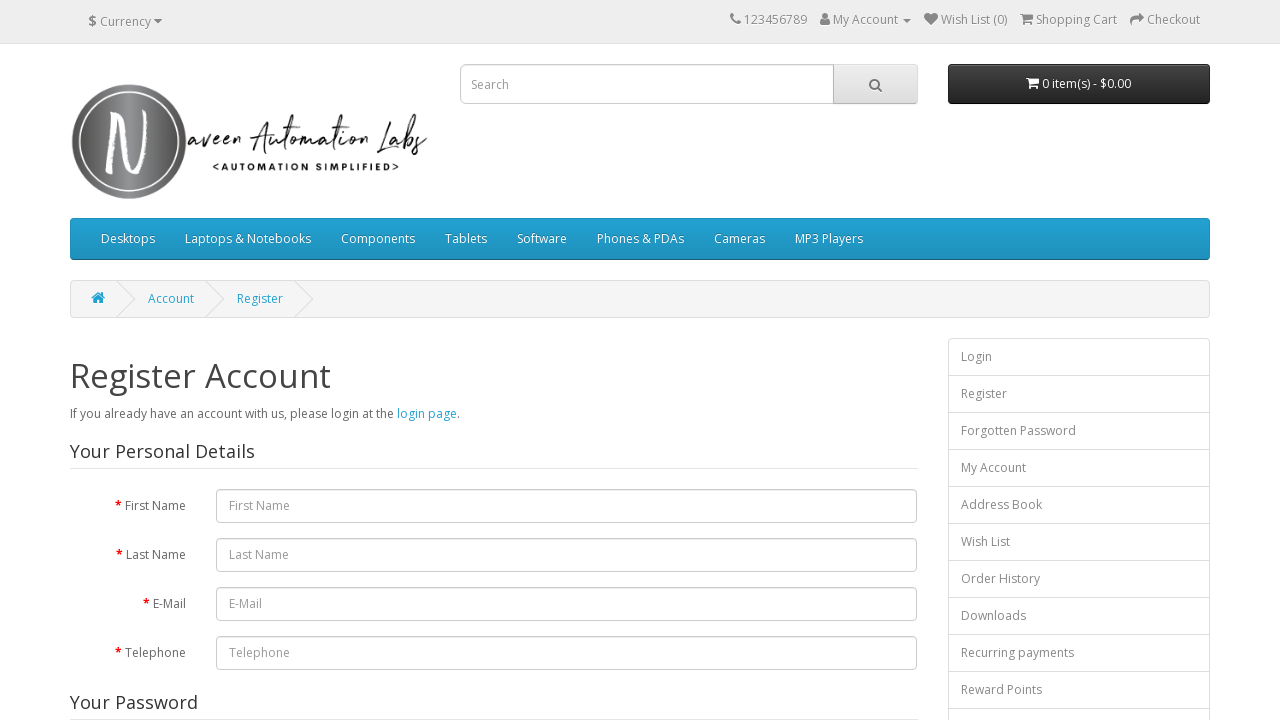

Cleared last name field on #input-lastname
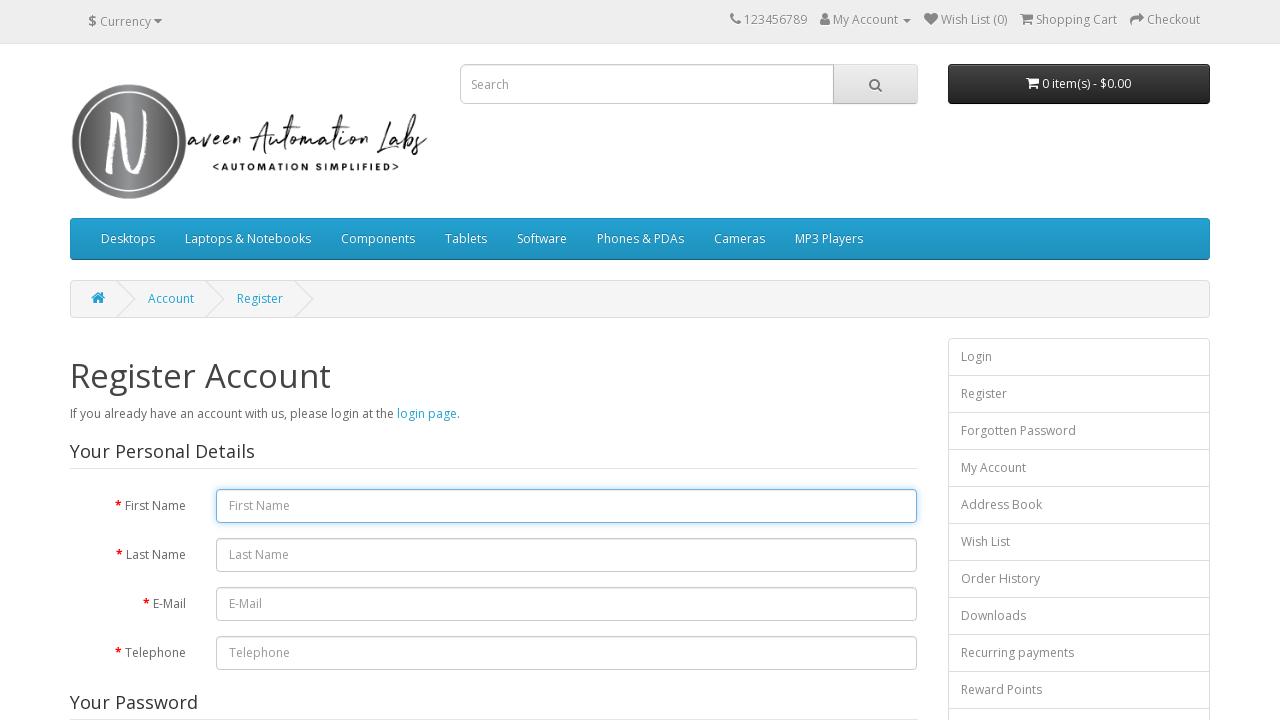

Cleared email field on #input-email
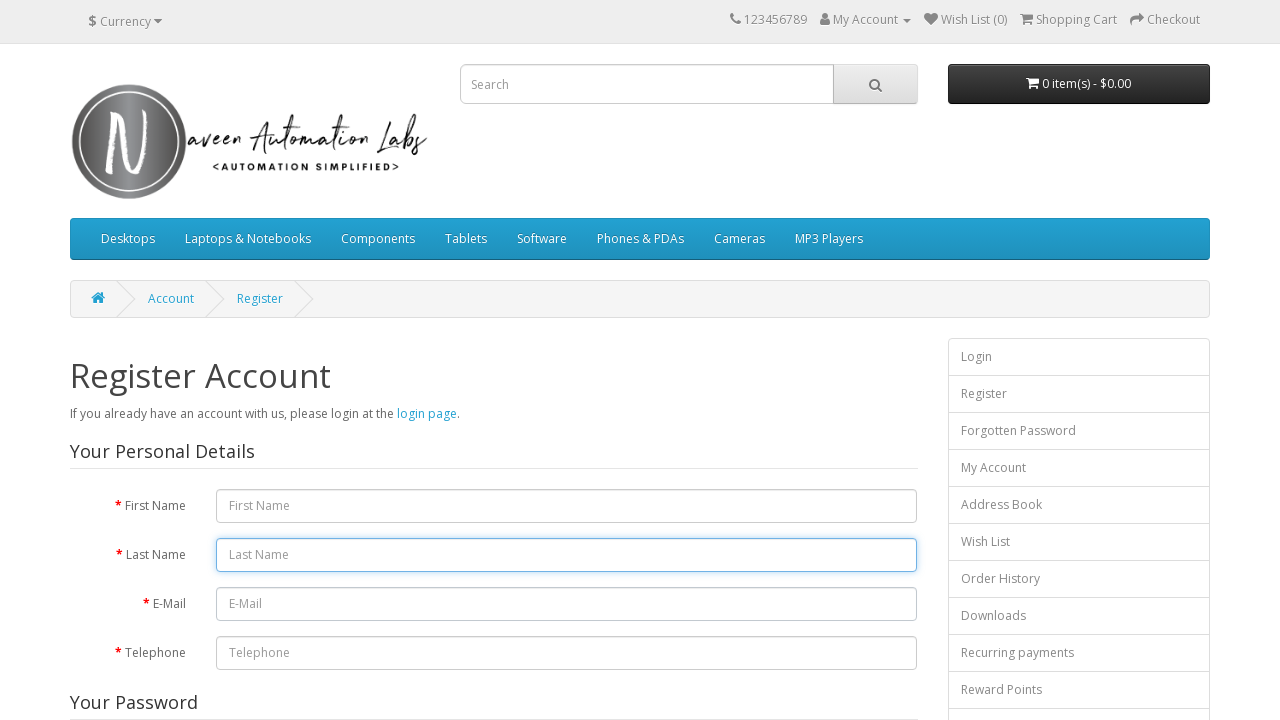

Cleared telephone field on #input-telephone
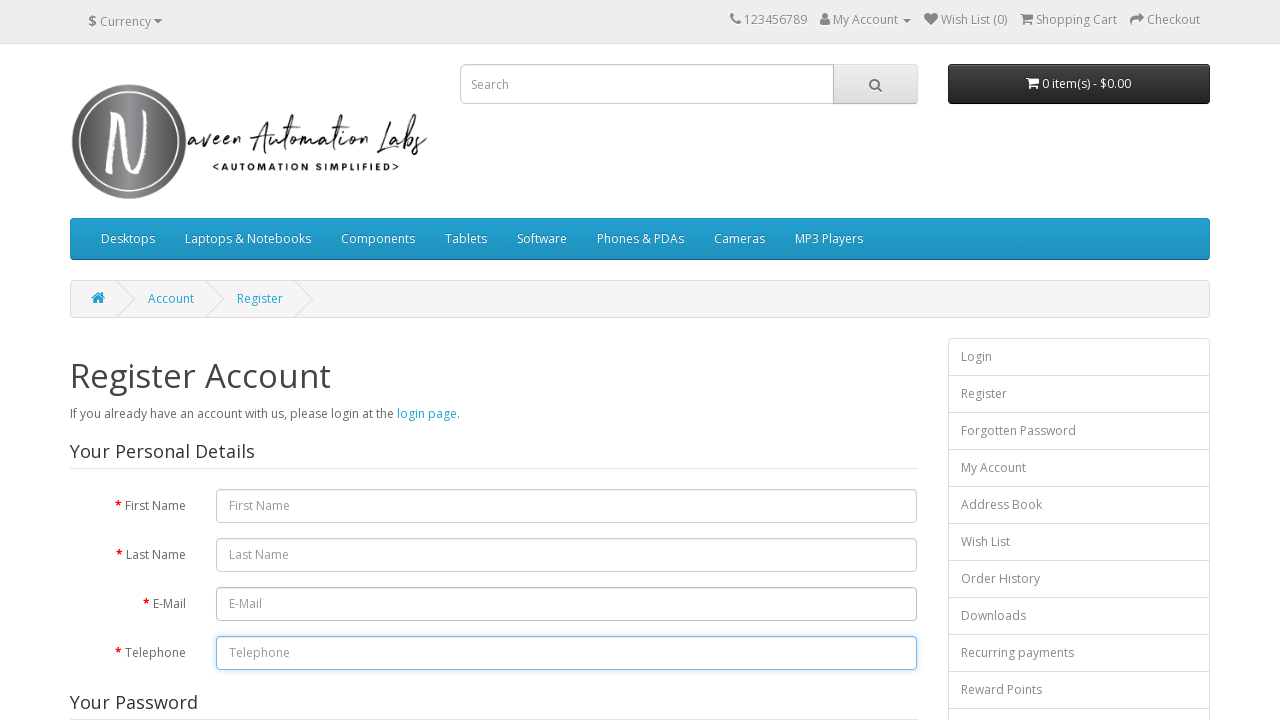

Cleared password field on #input-password
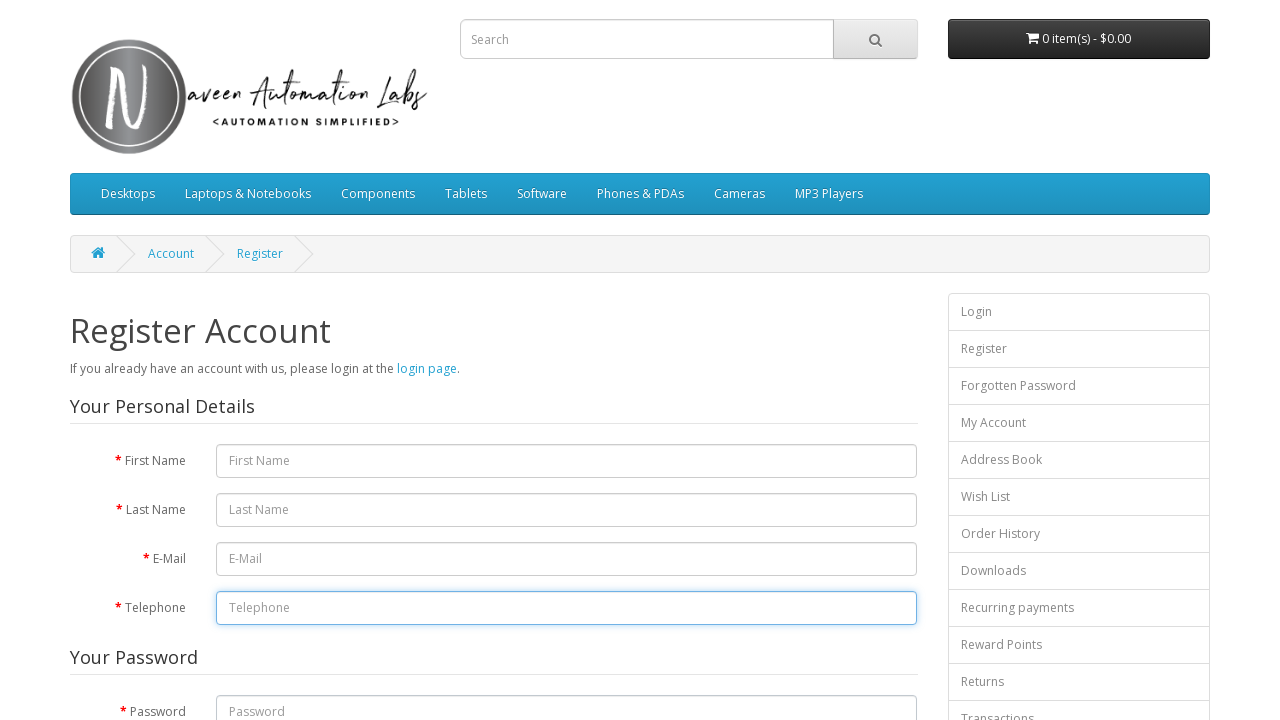

Cleared confirm password field on #input-confirm
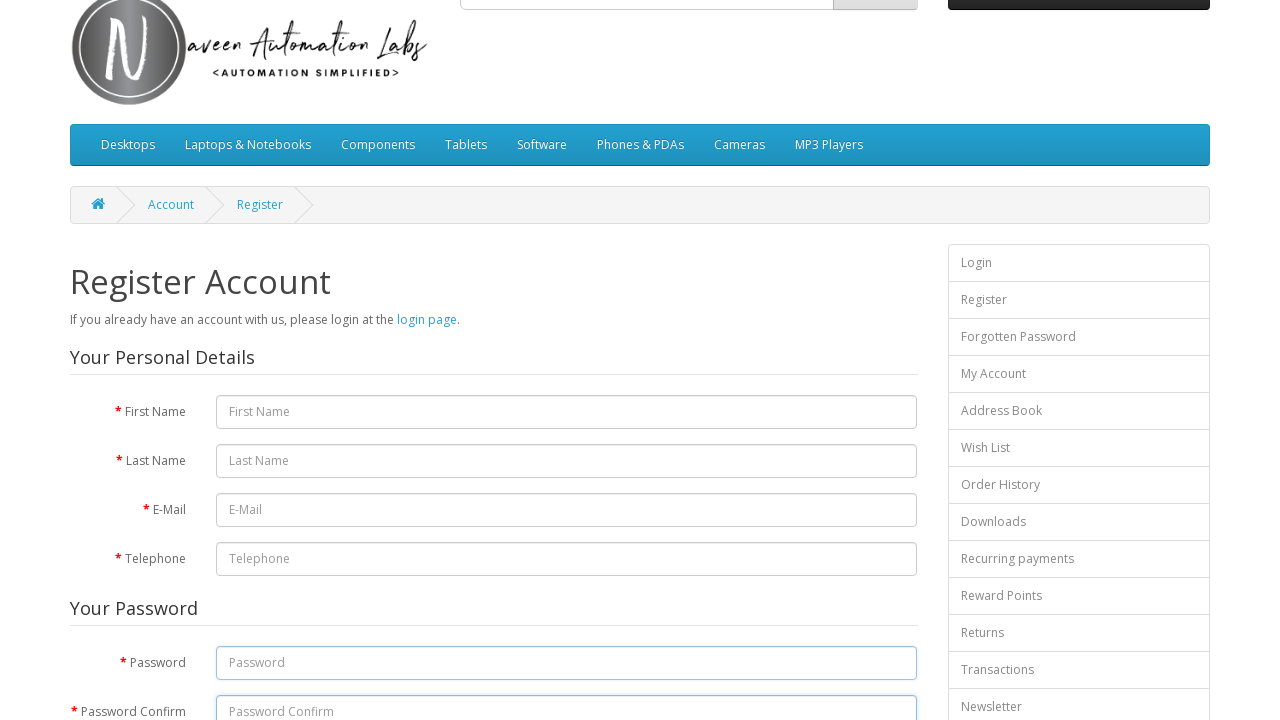

Submitted registration form with all fields empty and privacy policy unchecked at (879, 427) on input[type='submit']
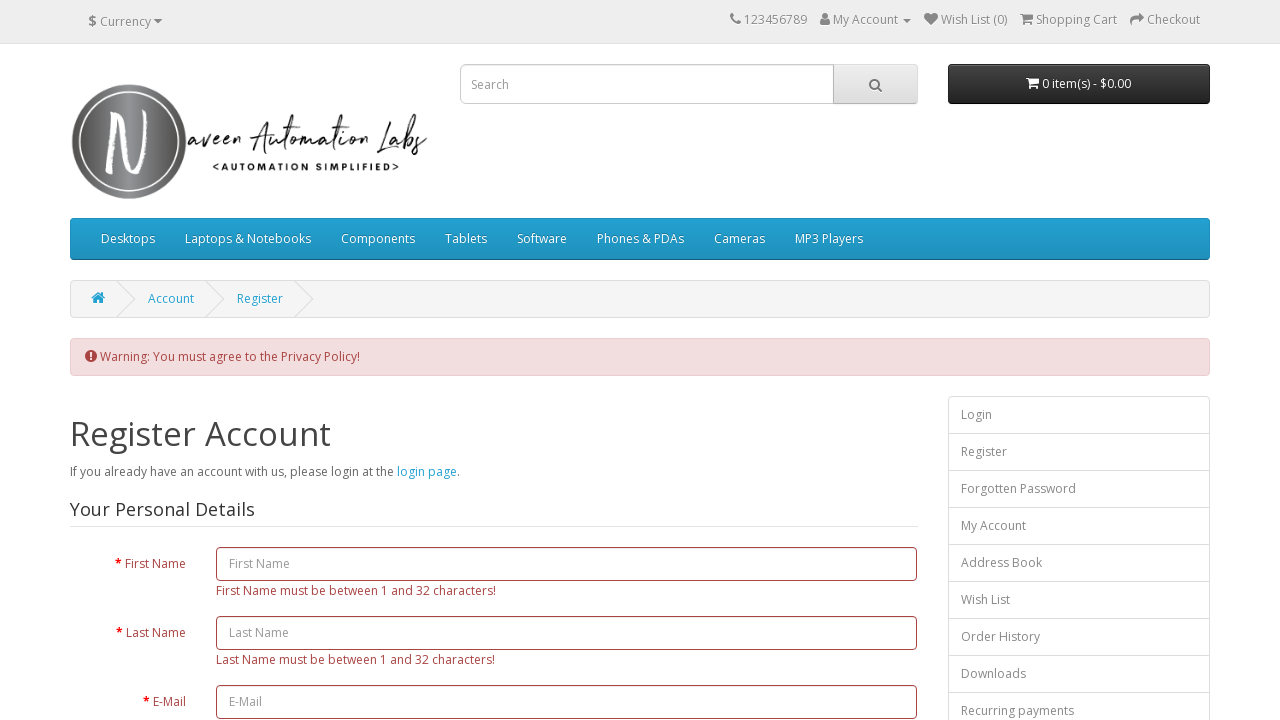

Validation error message appeared
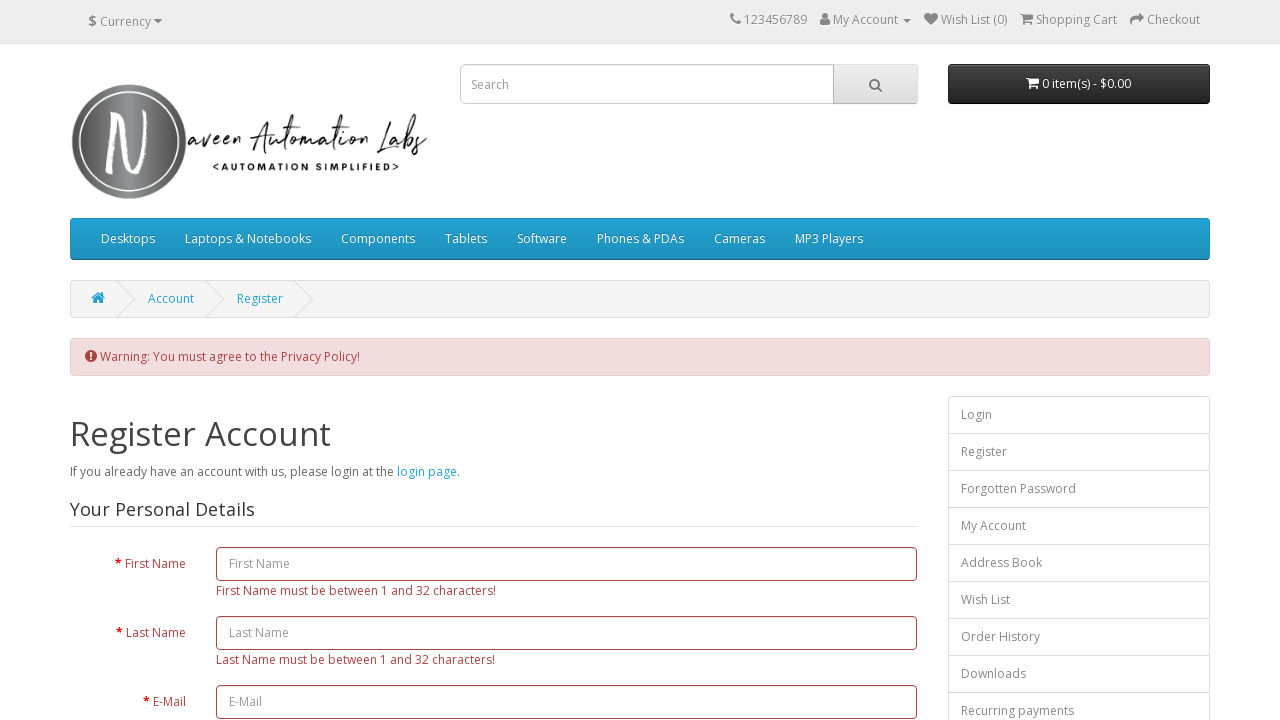

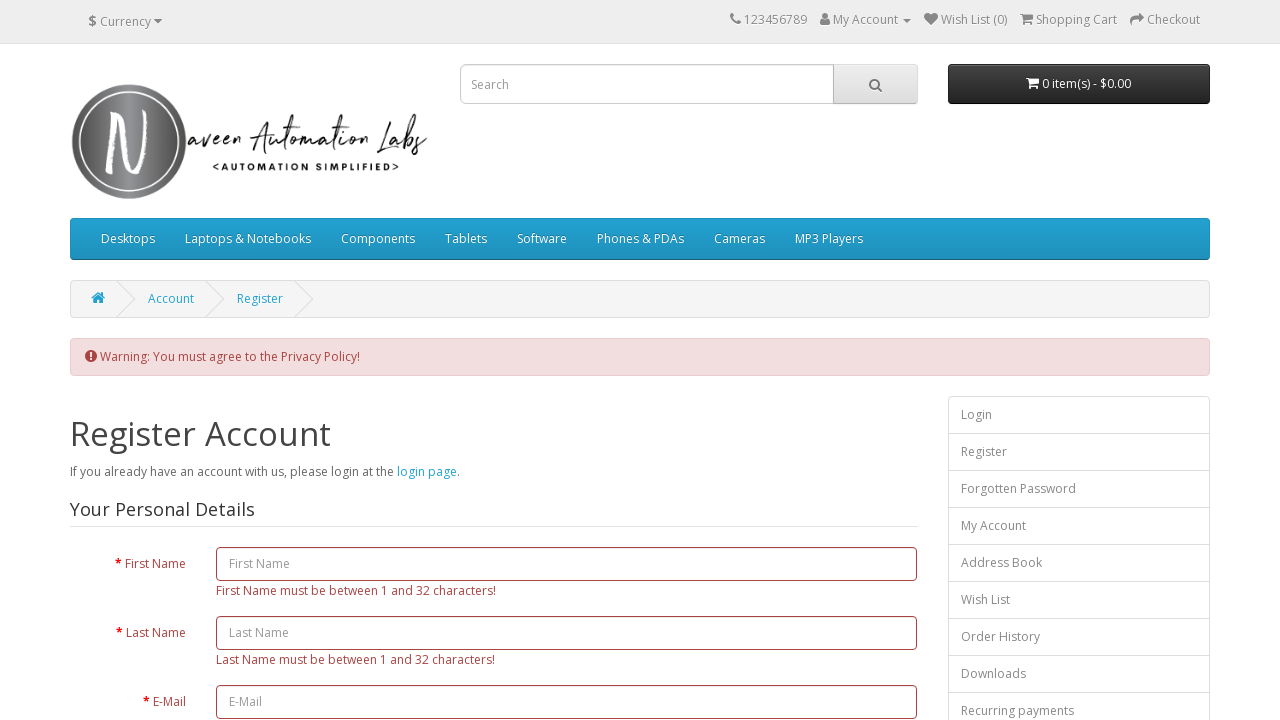